Opens a YouTube video, enters fullscreen mode, attempts to skip any ads, and waits for the video to finish playing.

Starting URL: https://www.youtube.com/watch?v=dQw4w9WgXcQ

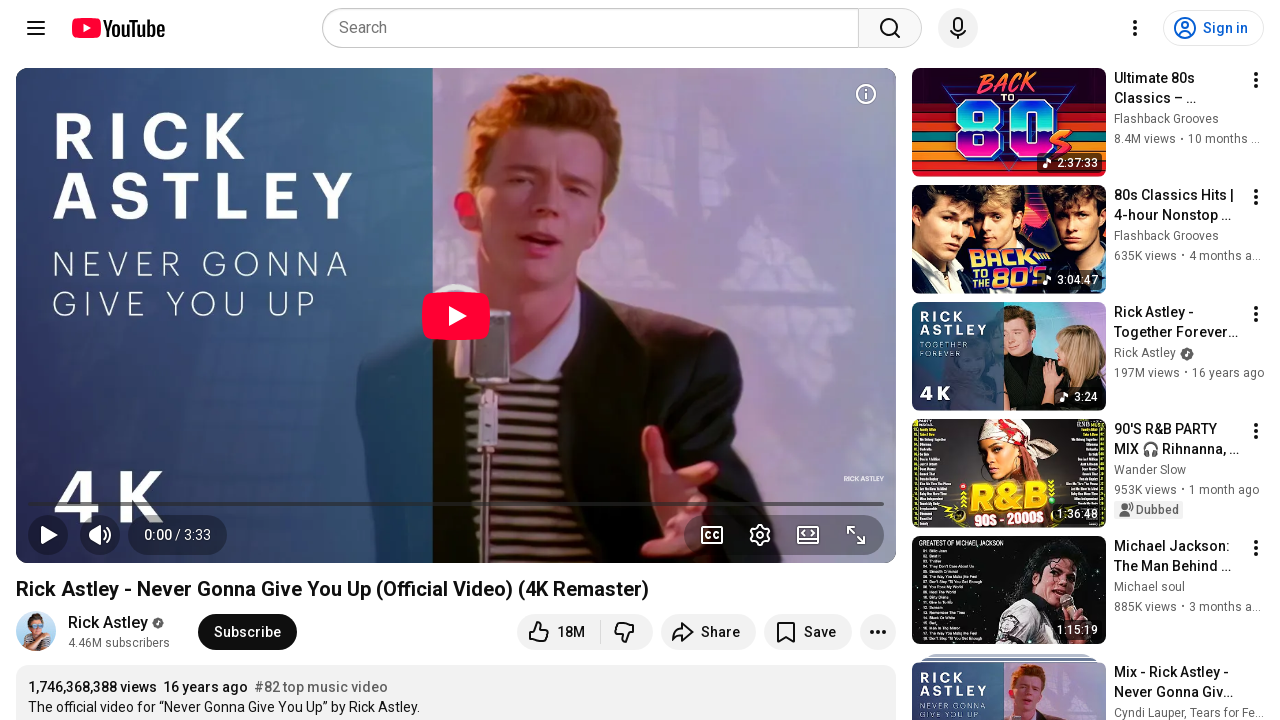

Navigated to YouTube video URL
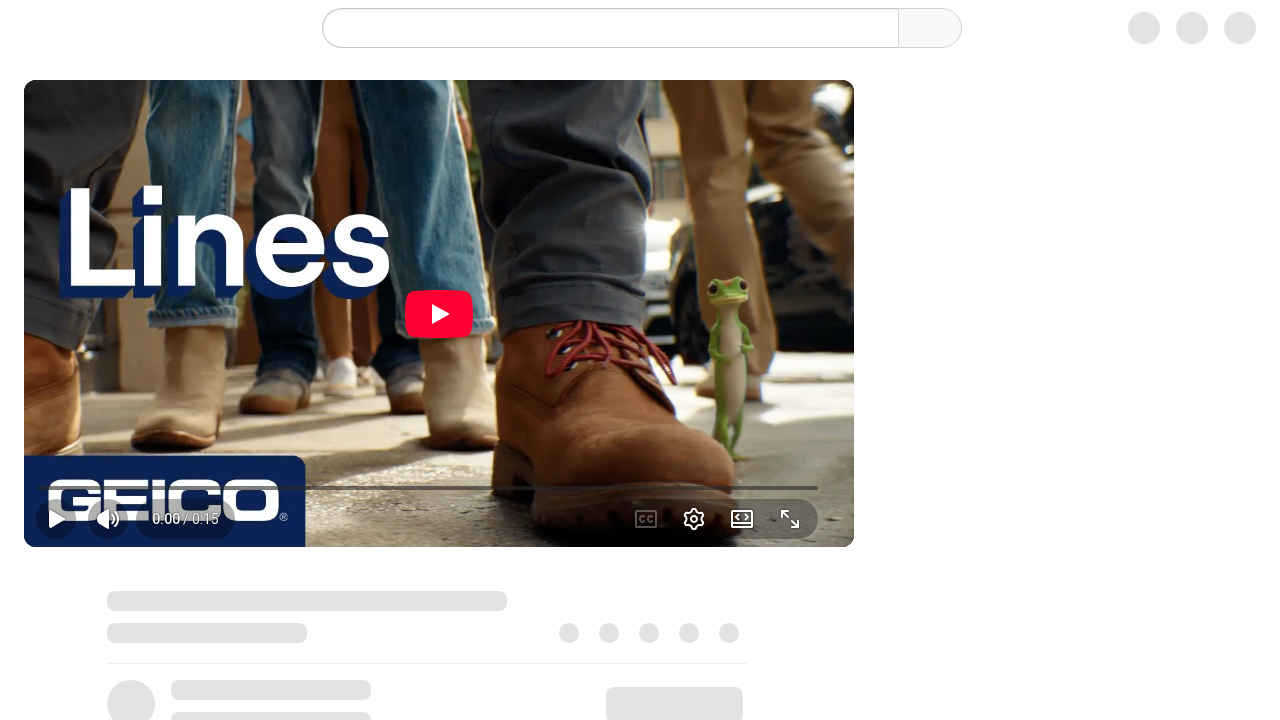

Video player loaded and fullscreen button is visible
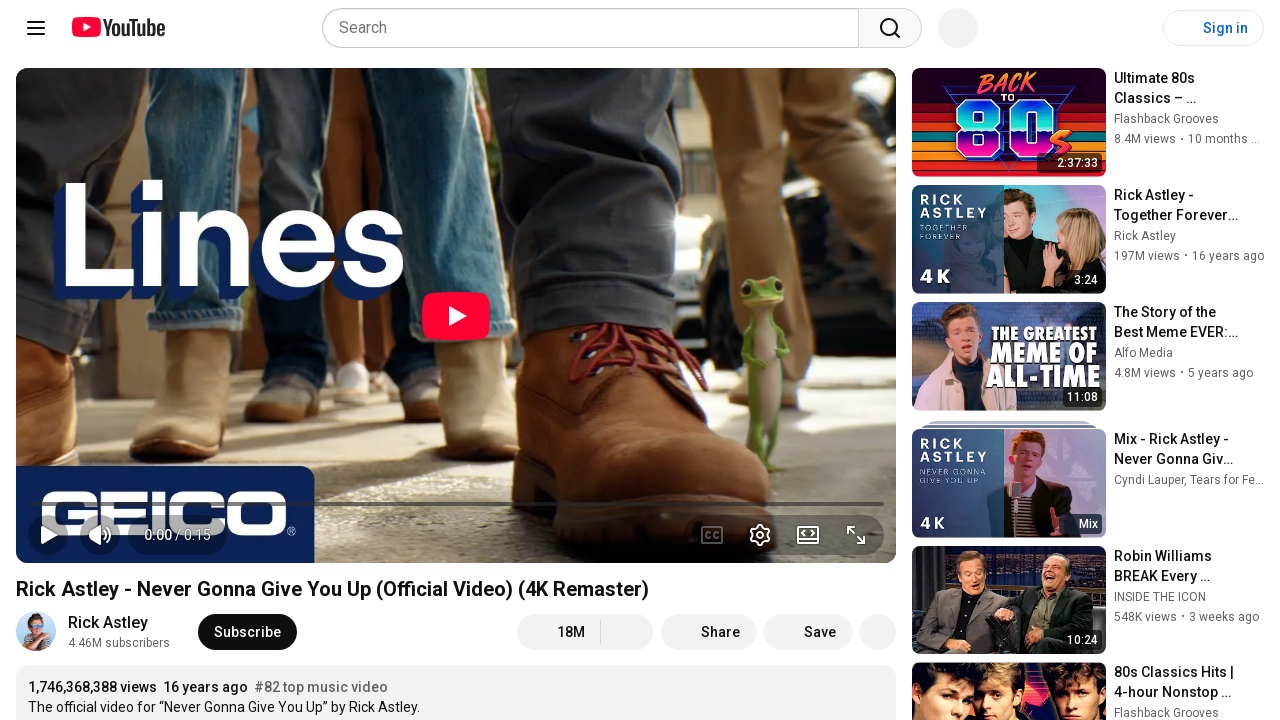

Clicked fullscreen button to enter fullscreen mode at (856, 535) on .ytp-fullscreen-button
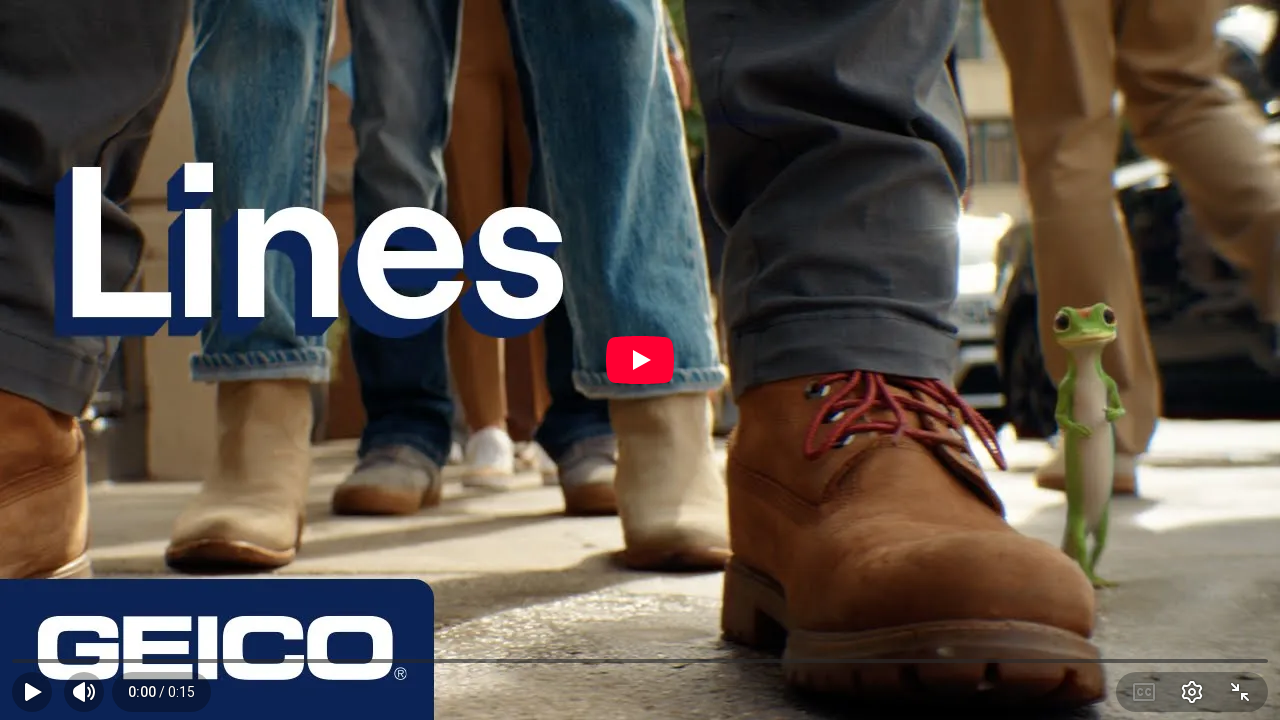

No ad skip button found or ad not present on .ytp-ad-skip-button
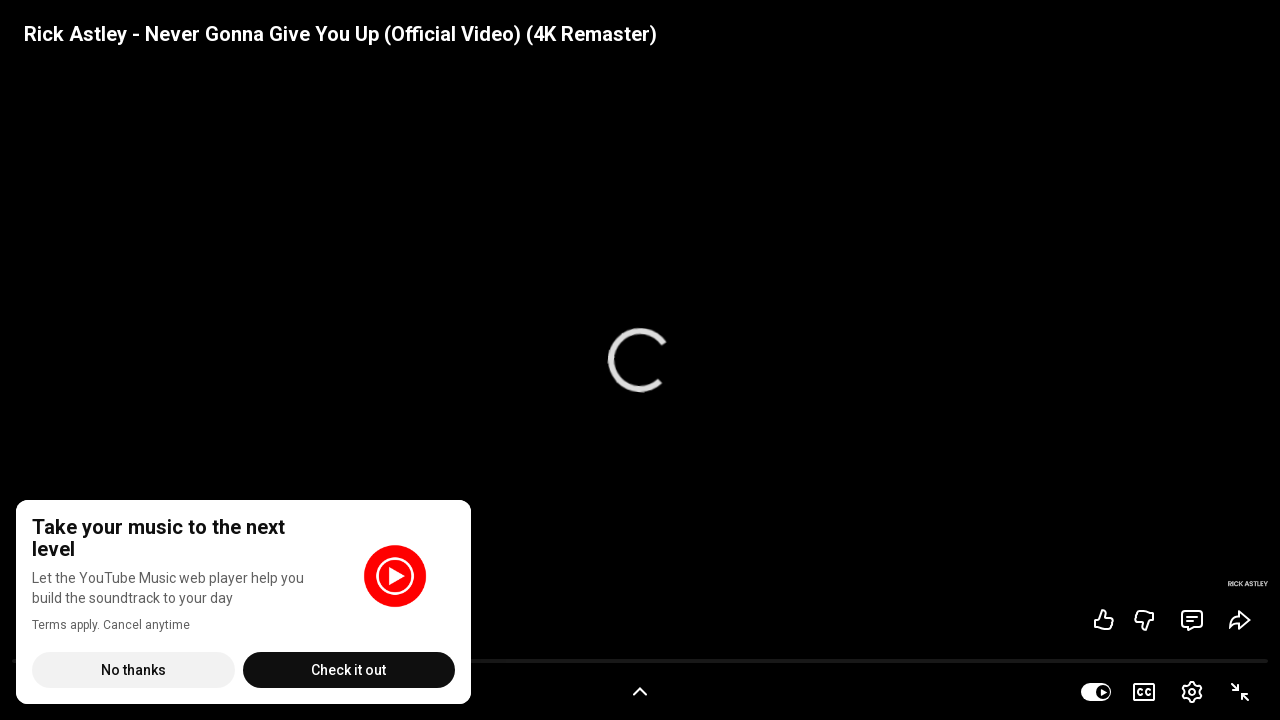

Retrieved video duration: 213 seconds
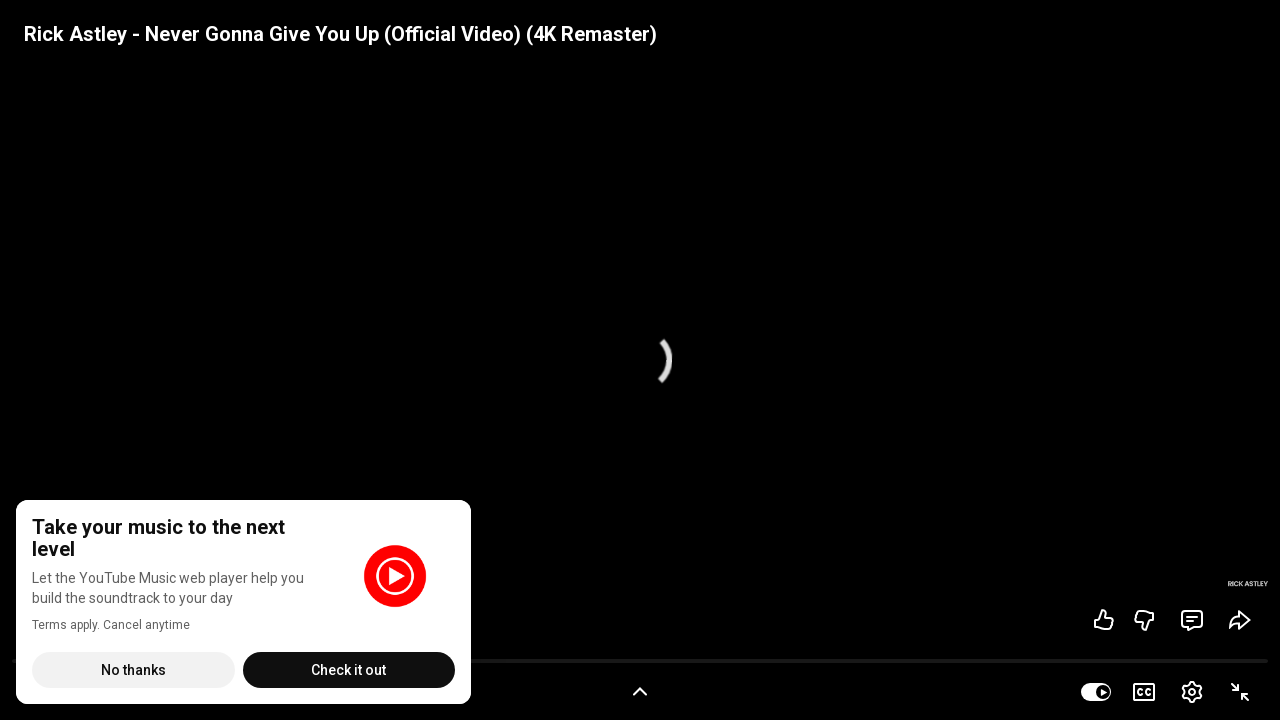

Waited for video to complete playback
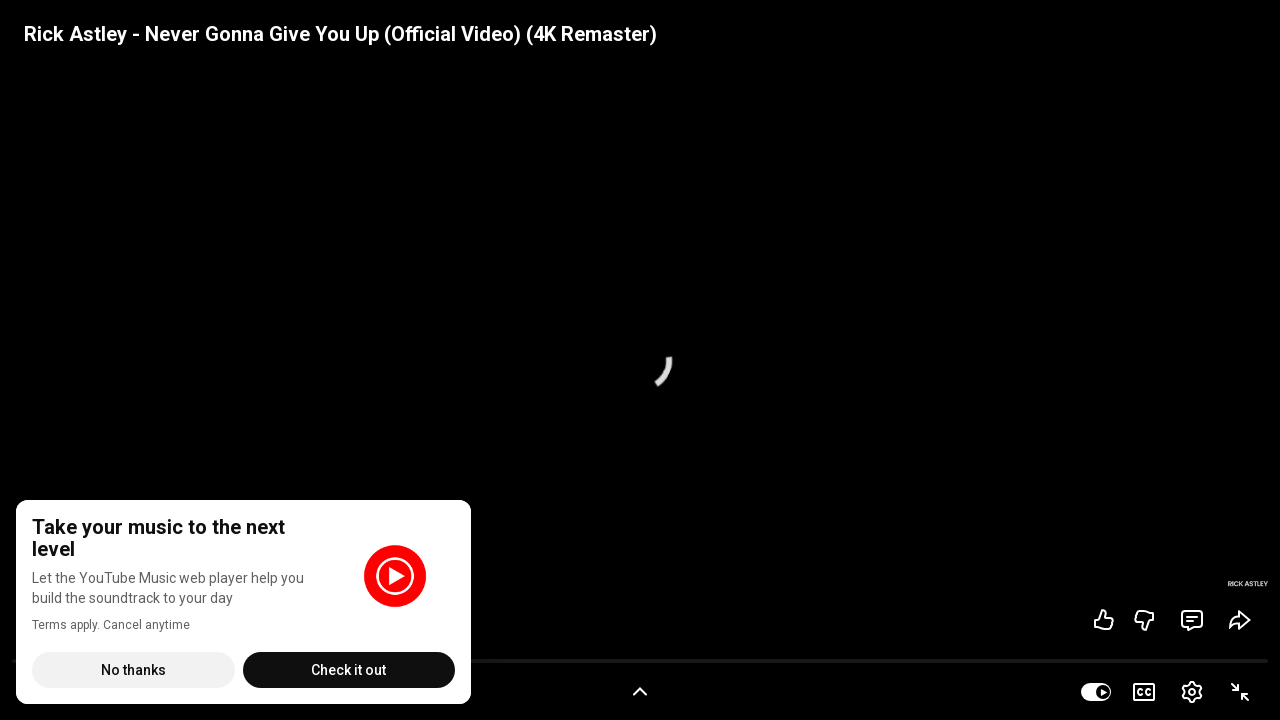

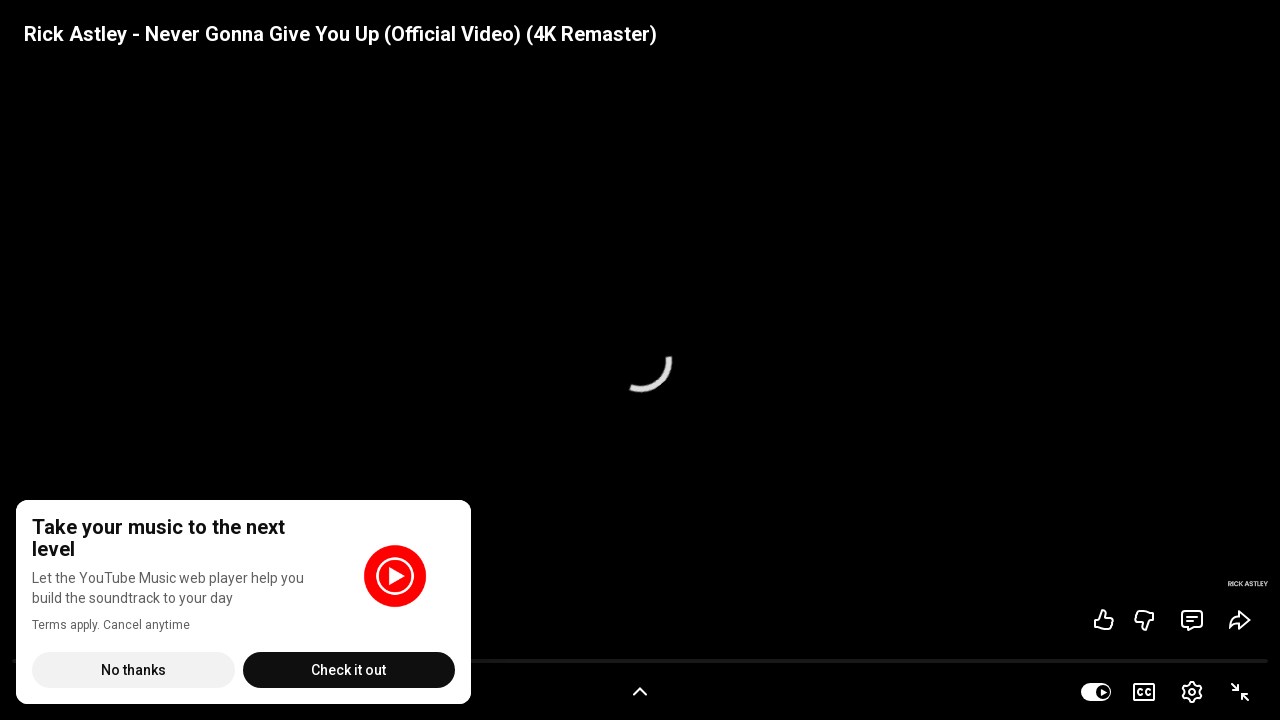